Tests file download functionality by clicking a download link

Starting URL: http://the-internet.herokuapp.com/

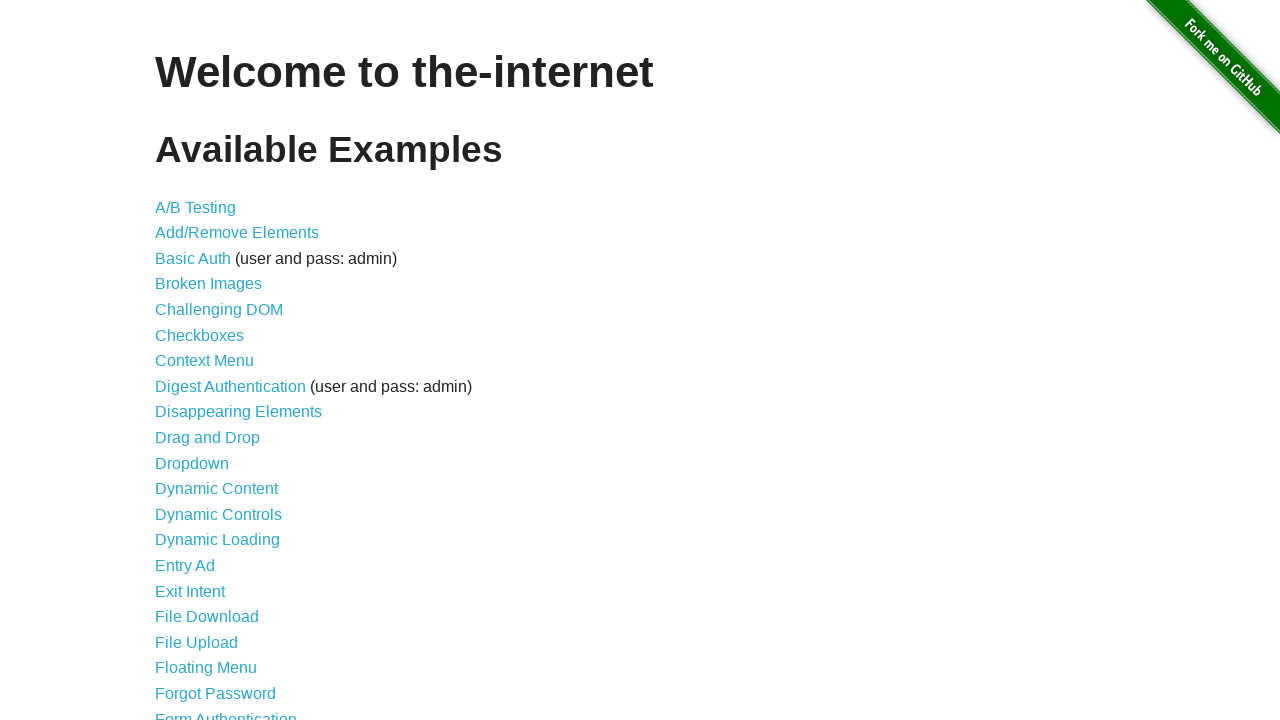

Clicked on File Download link at (207, 617) on xpath=//a[text()='File Download']
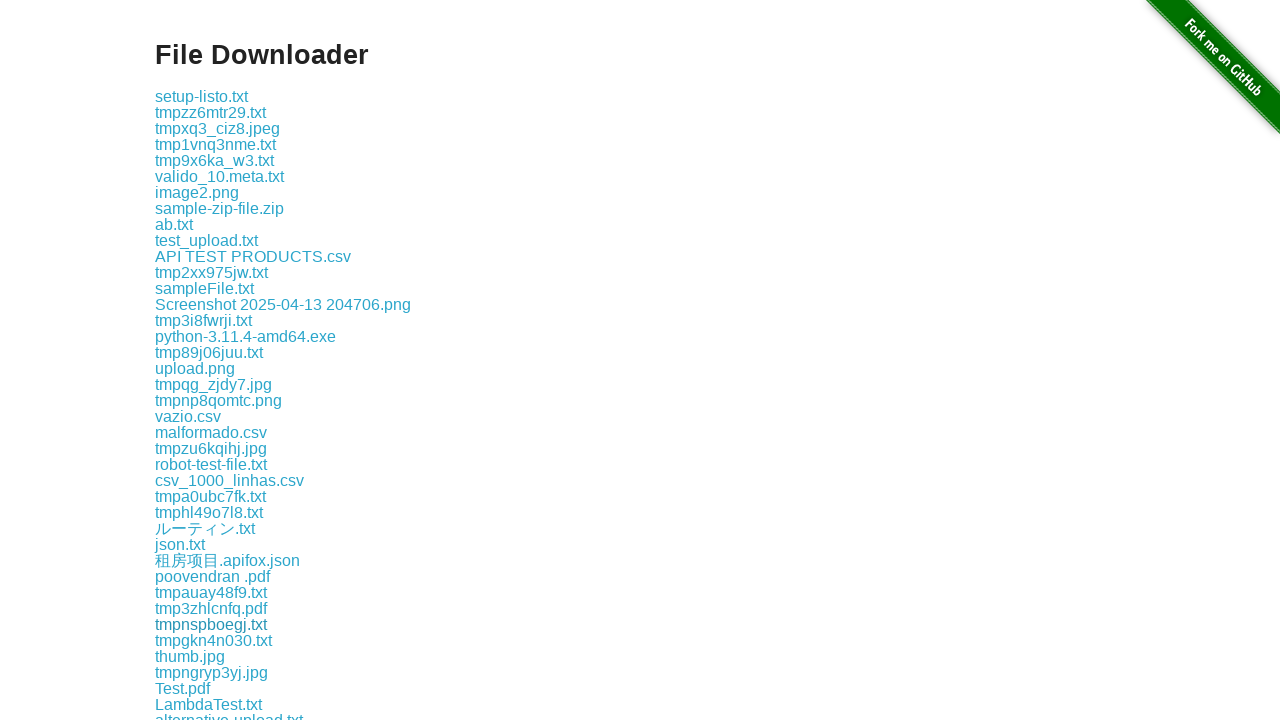

Clicked download link for some-file.txt at (198, 360) on xpath=//a[text()='some-file.txt']
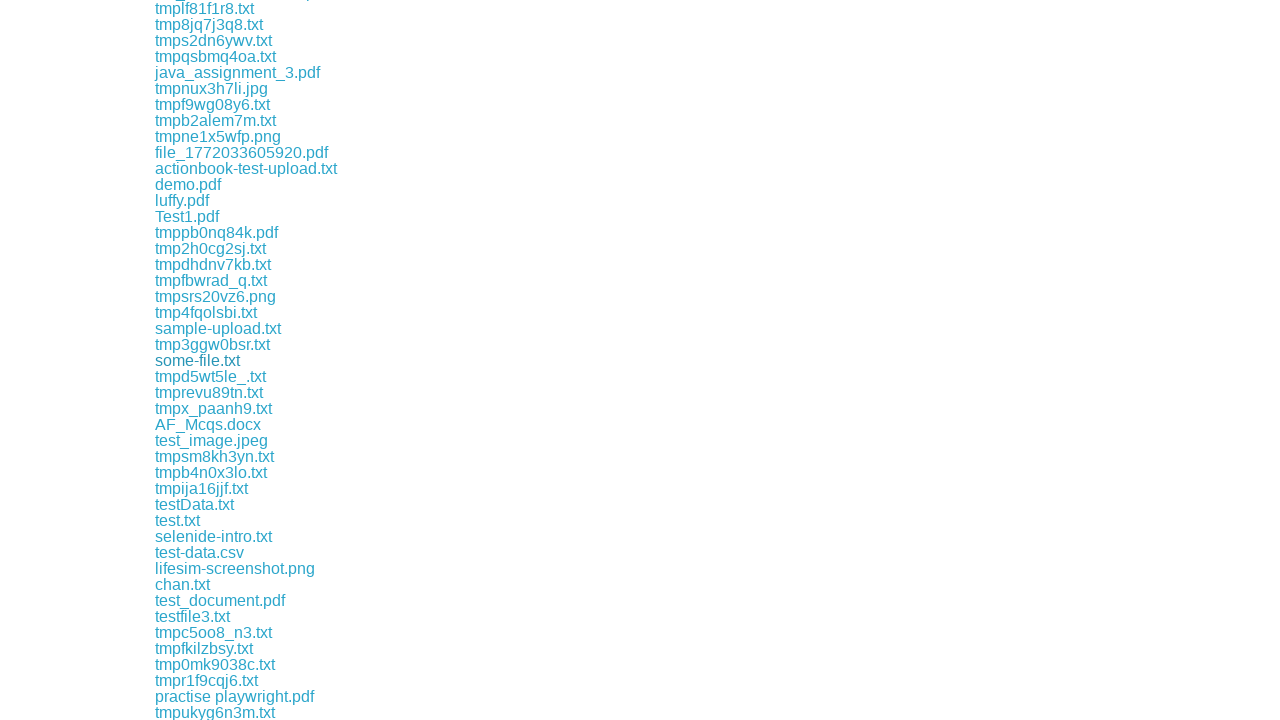

File download completed and download object retrieved
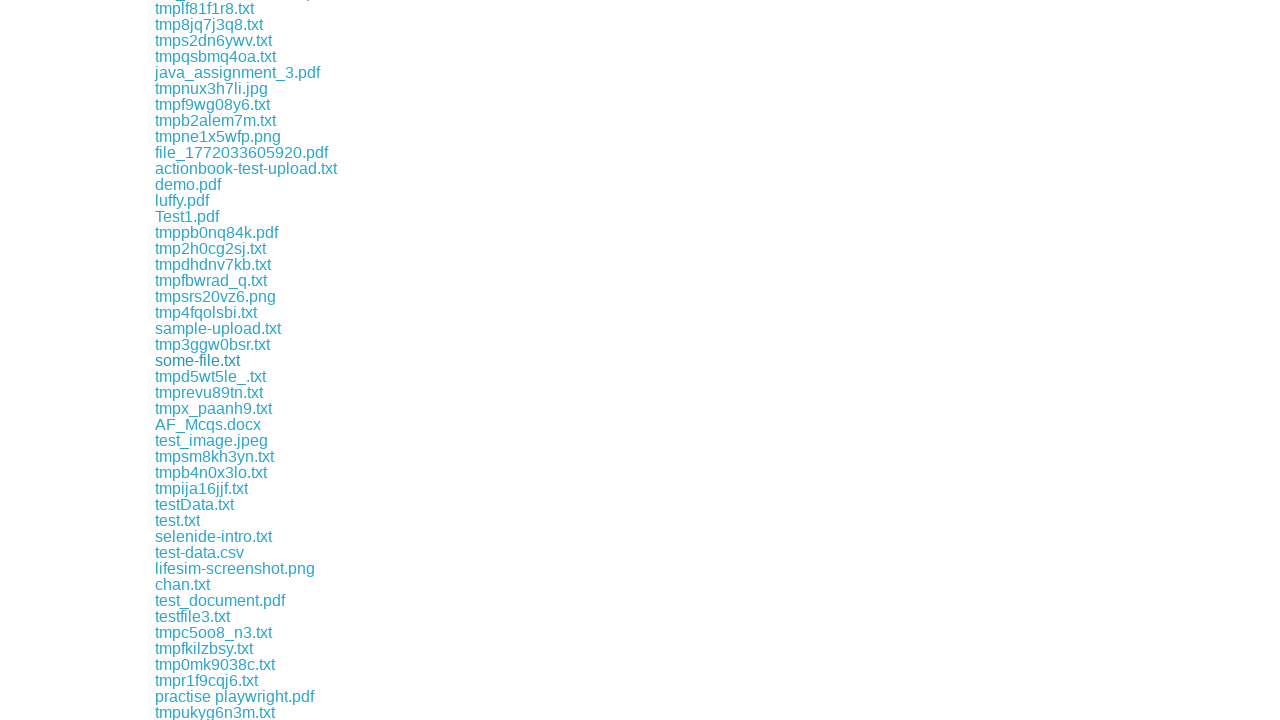

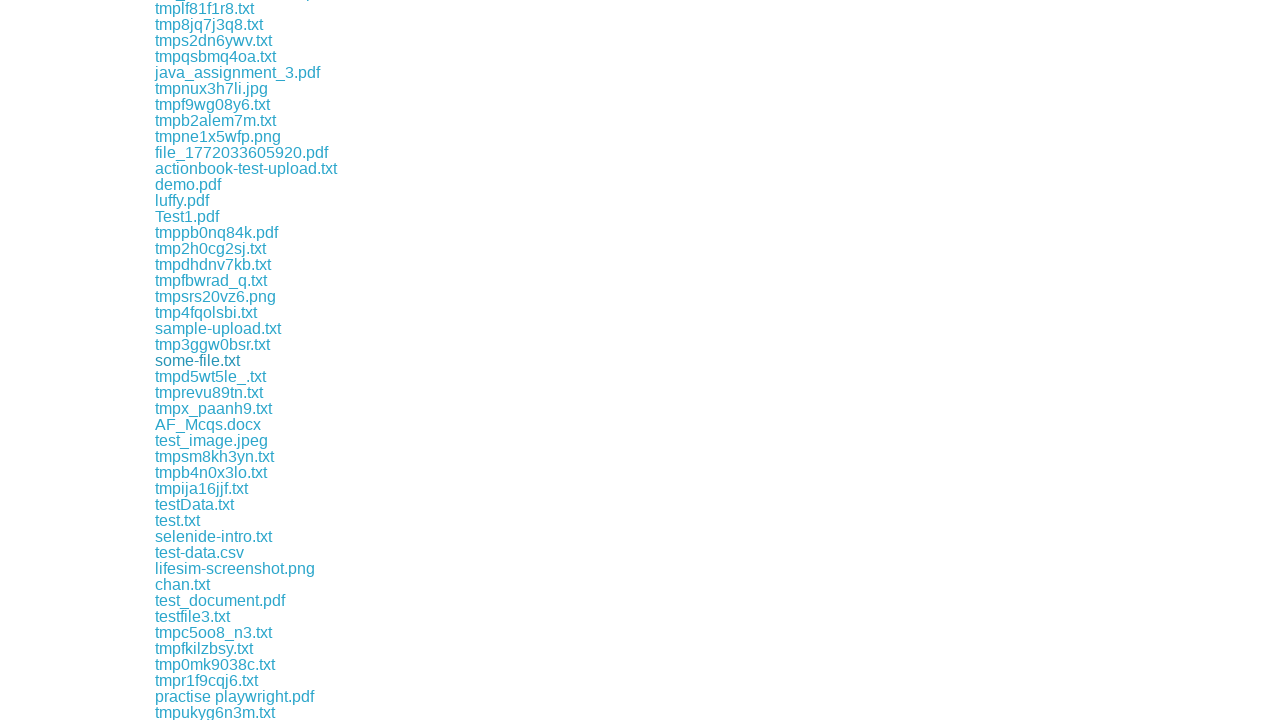